Tests JavaScript scrolling functionality by scrolling the page vertically and then scrolling within a specific table element

Starting URL: https://rahulshettyacademy.com/AutomationPractice/

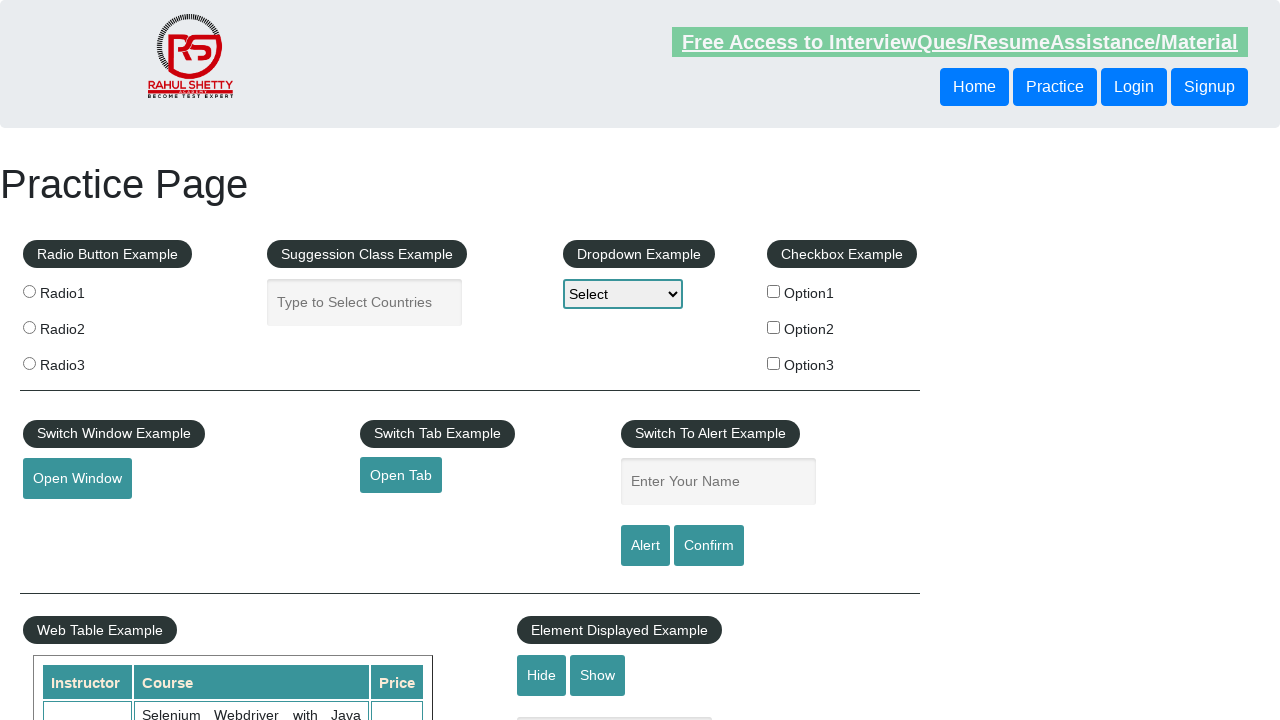

Scrolled page down by 500 pixels using JavaScript
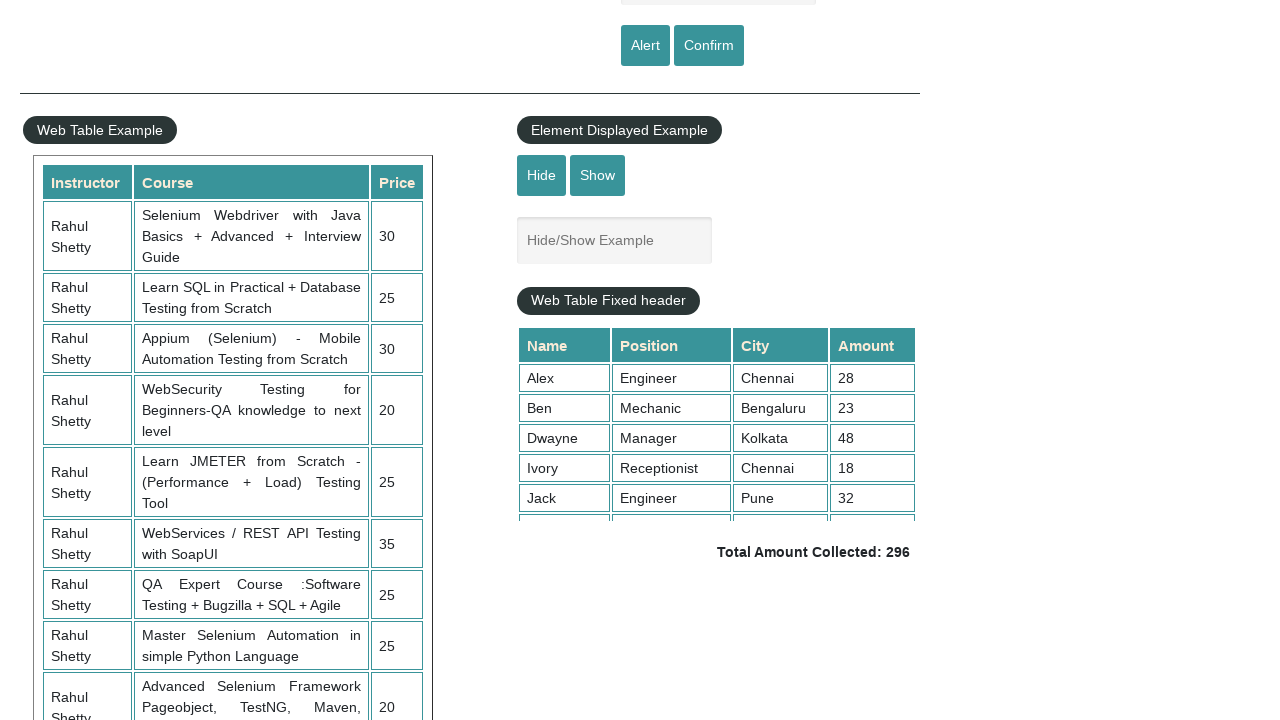

Waited 1 second for scroll to complete
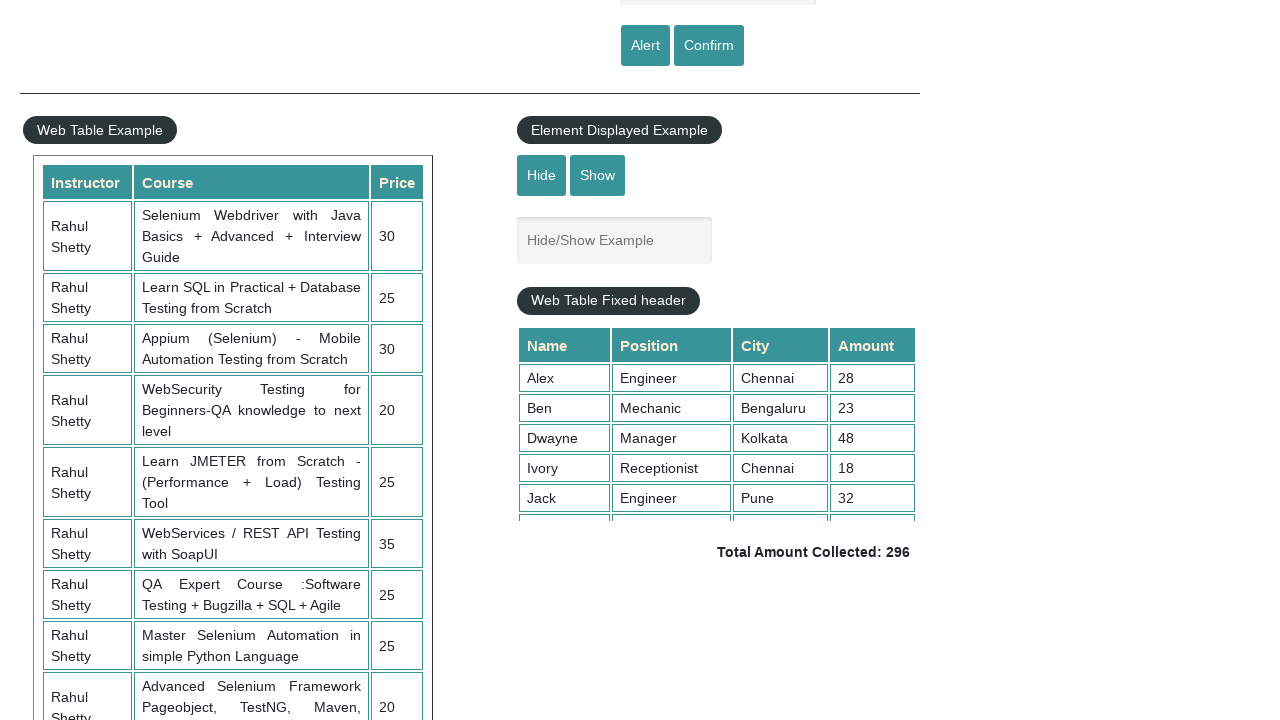

Scrolled table element down by 500 pixels using JavaScript
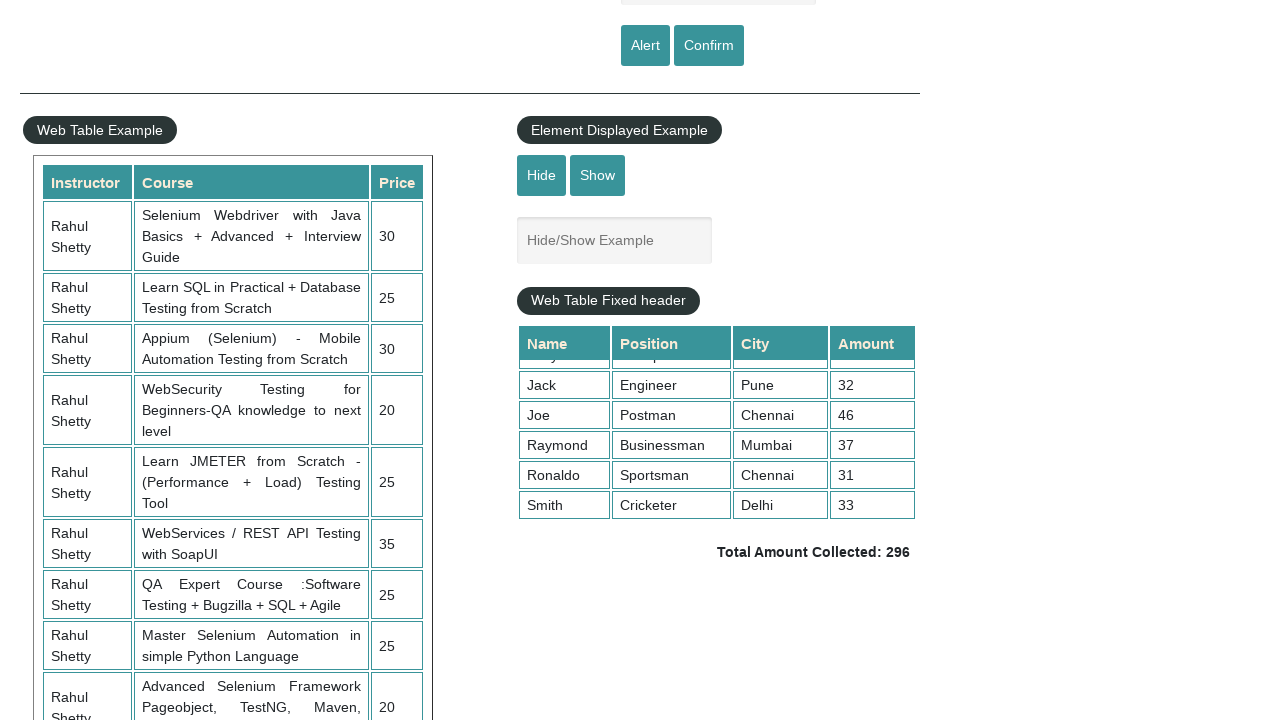

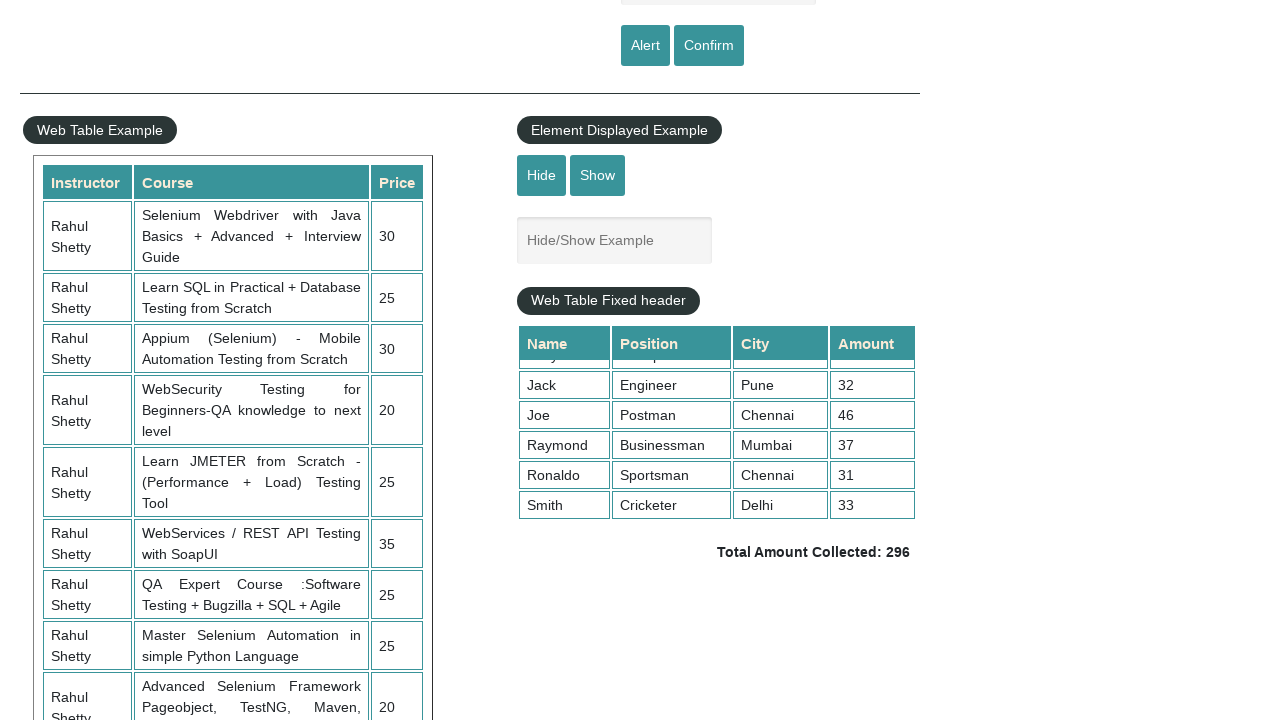